Tests JavaScript prompt dialog by clicking a button, entering text in the prompt, accepting it, and verifying the entered text appears in results

Starting URL: https://the-internet.herokuapp.com/javascript_alerts

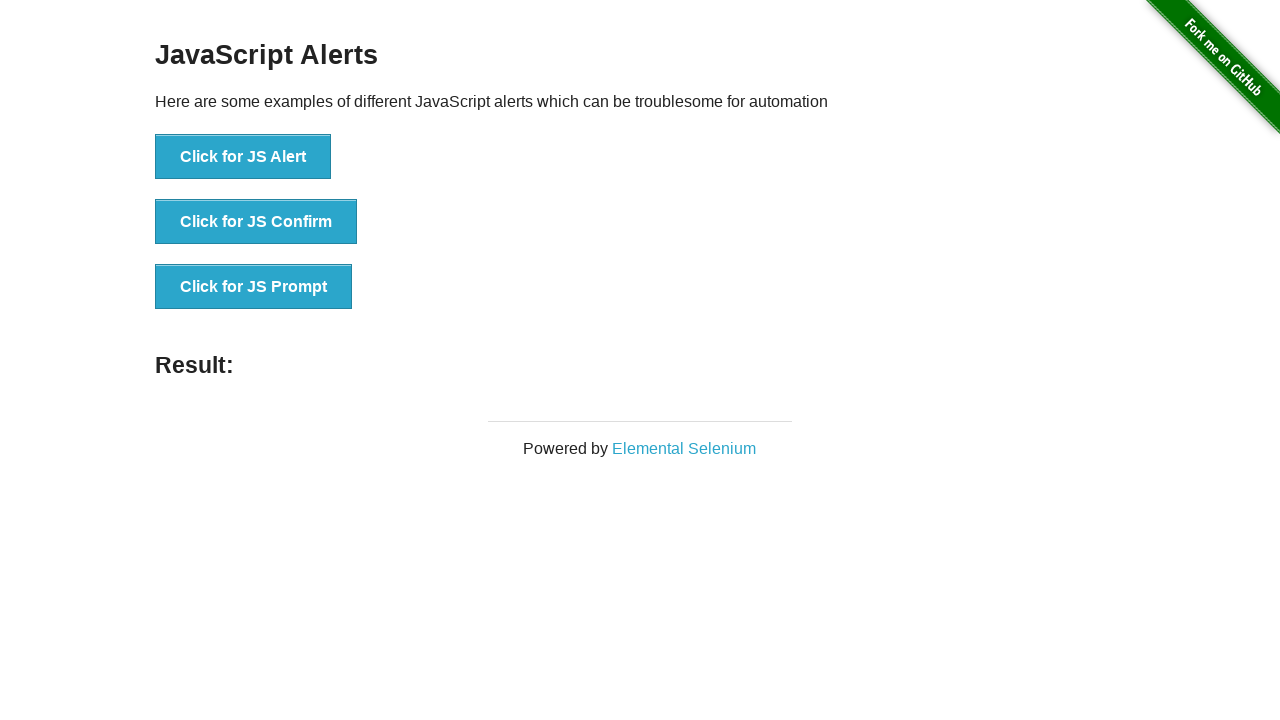

Set up dialog handler to accept prompt with 'Test' text
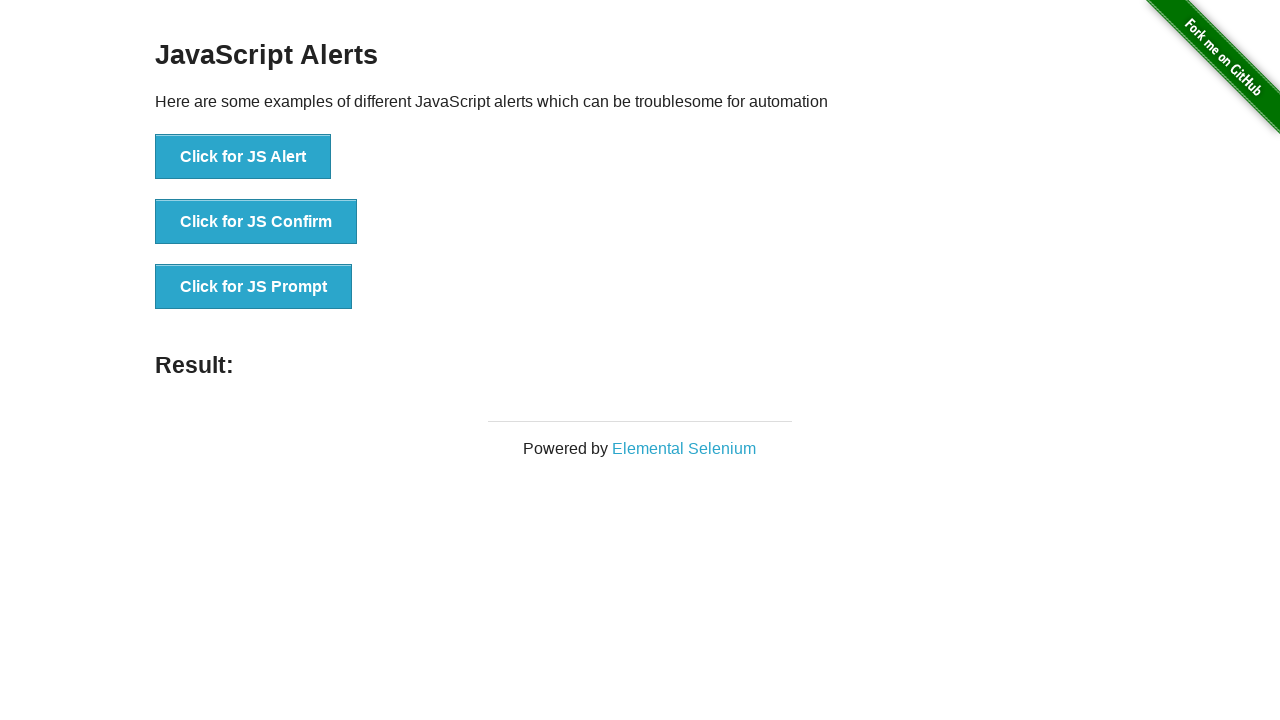

Clicked JS Prompt button at (254, 287) on button[onclick='jsPrompt()']
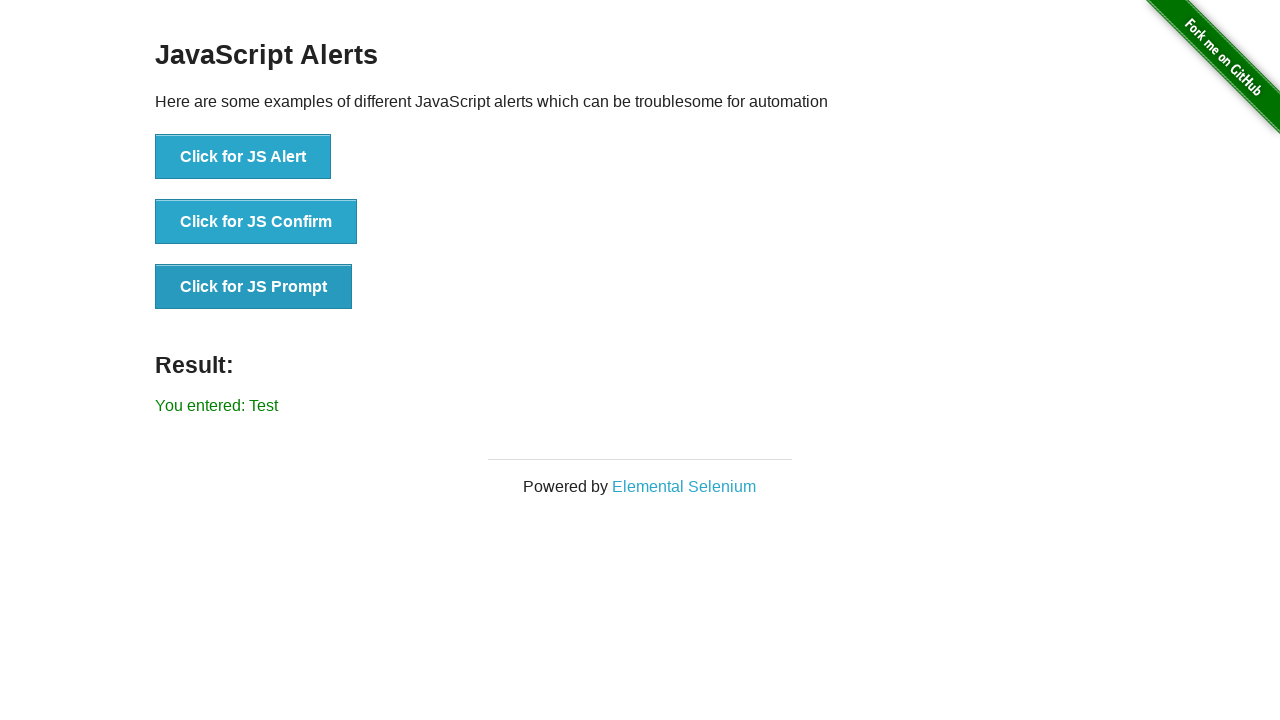

Waited for result element to appear
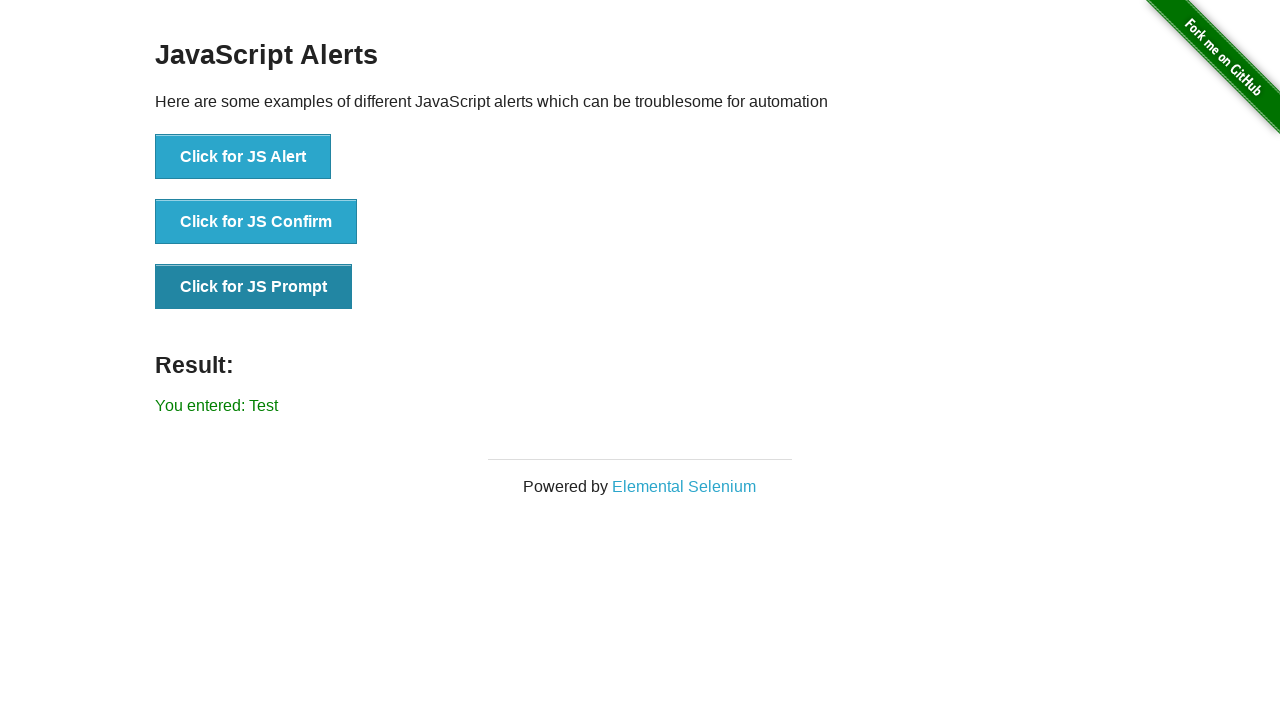

Verified that entered text 'Test' appears in result
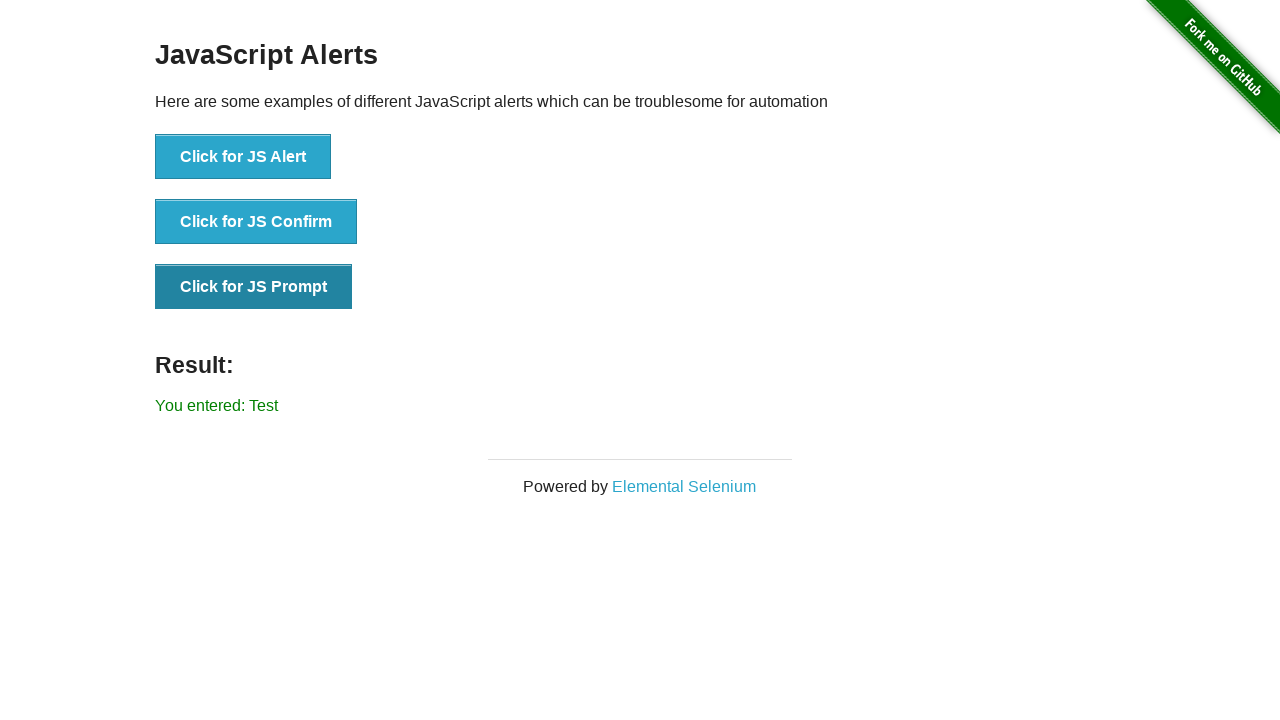

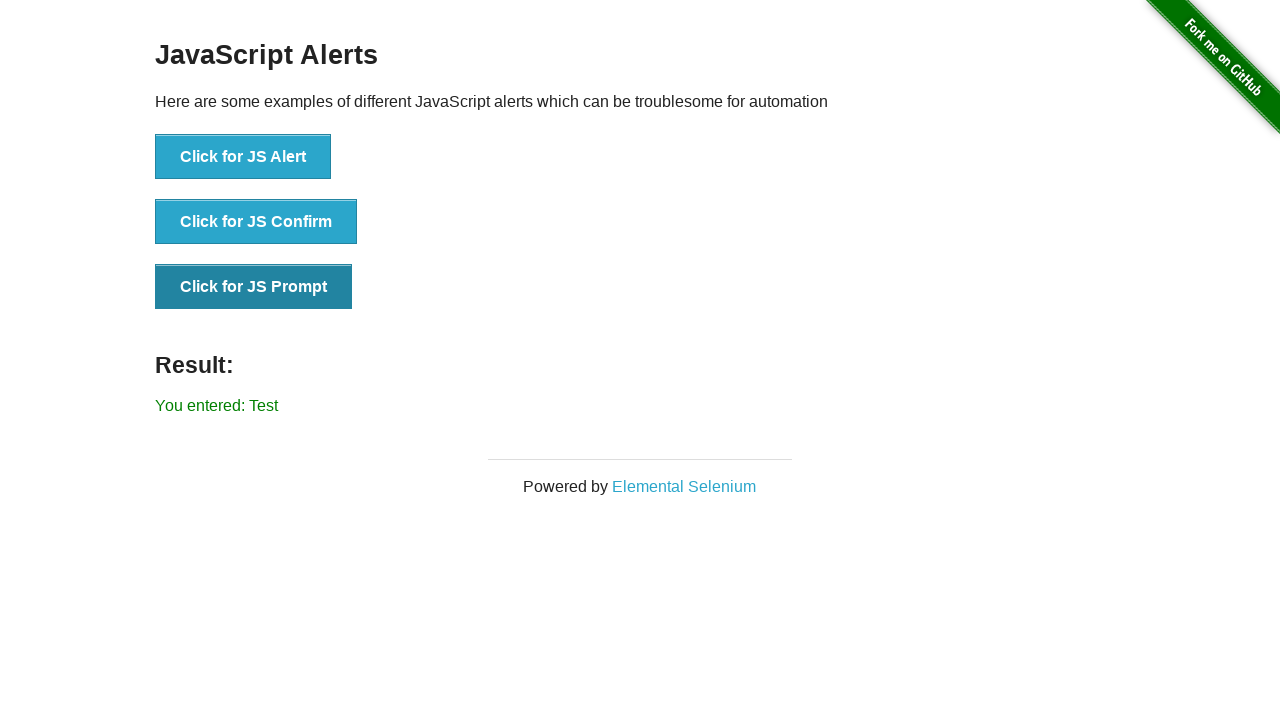